Tests alert handling by filling a name field, triggering an alert, verifying the text and accepting it

Starting URL: https://rahulshettyacademy.com/AutomationPractice/

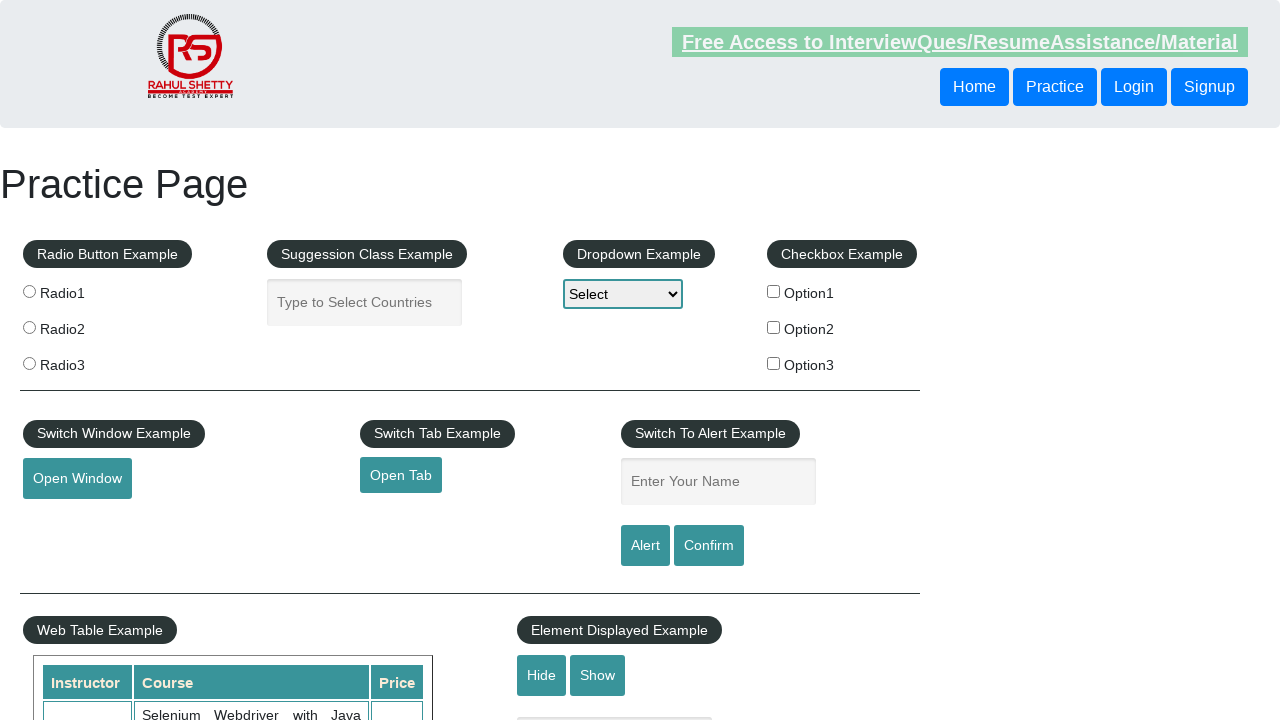

Filled name field with 'ALERT_TEST' on input[name='enter-name']
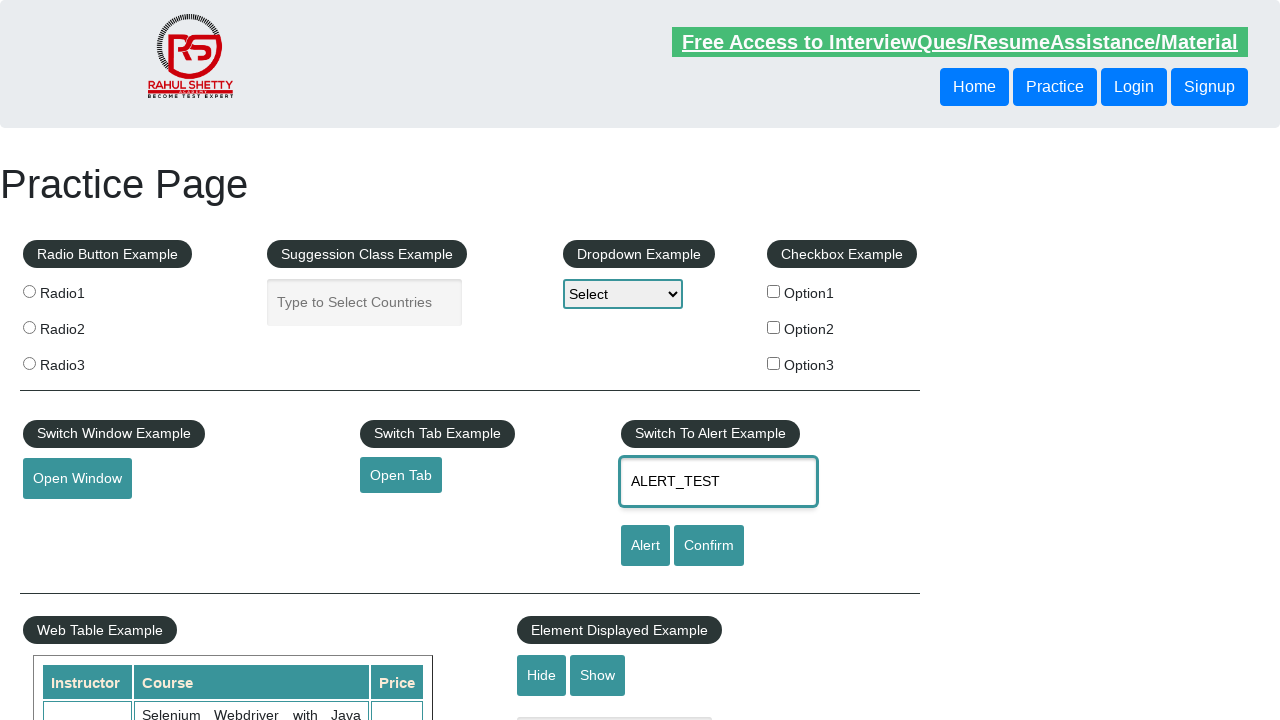

Set up dialog handler to accept alerts containing the name
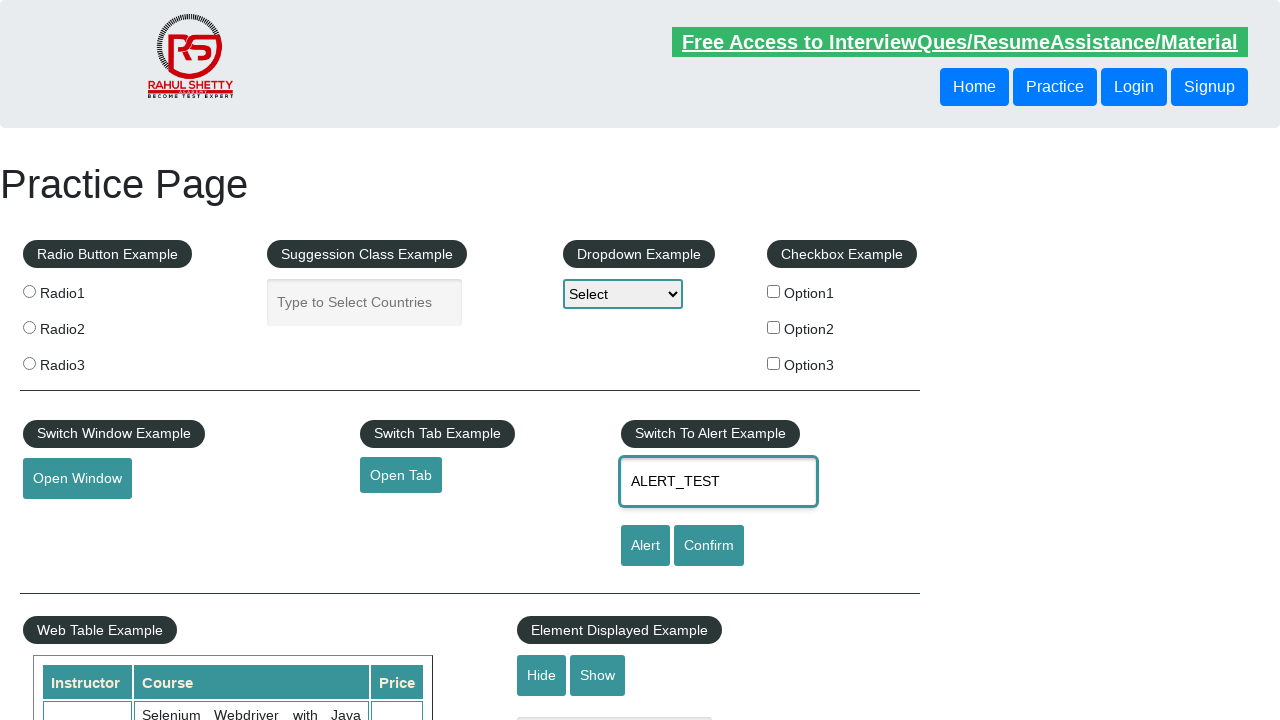

Clicked alert button to trigger the alert at (645, 546) on #alertbtn
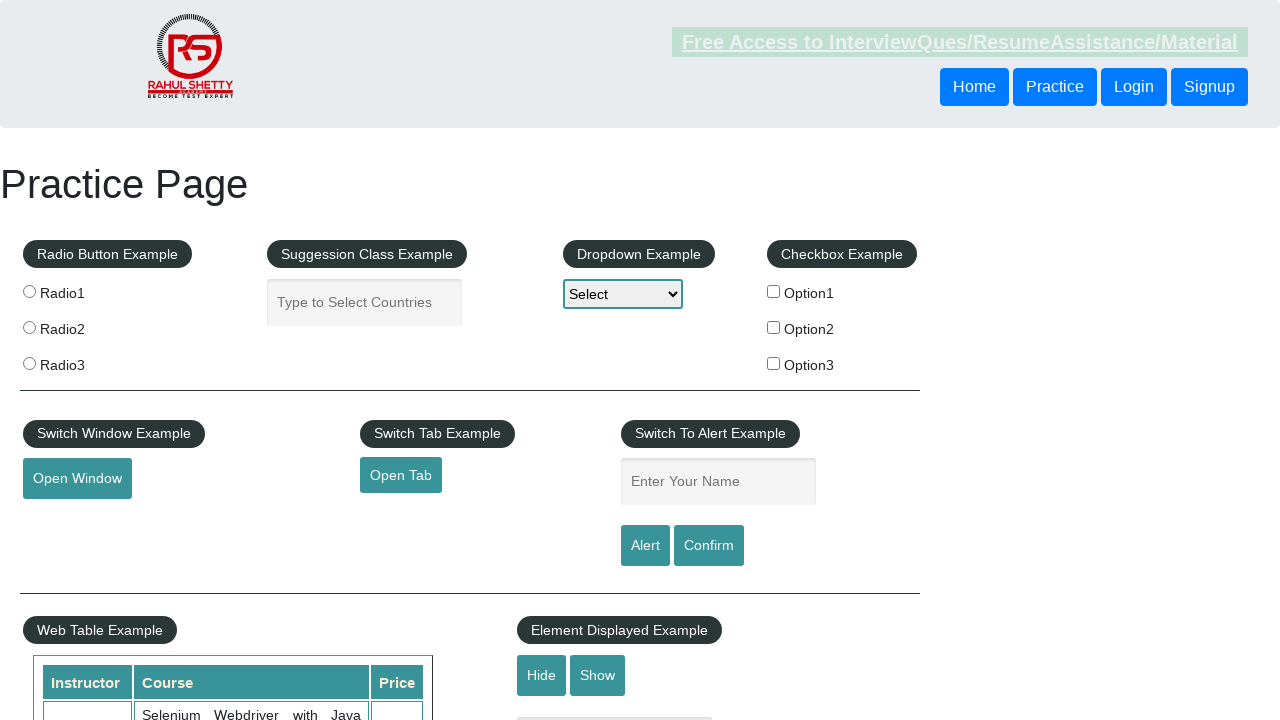

Waited 500ms for alert to be processed and handled
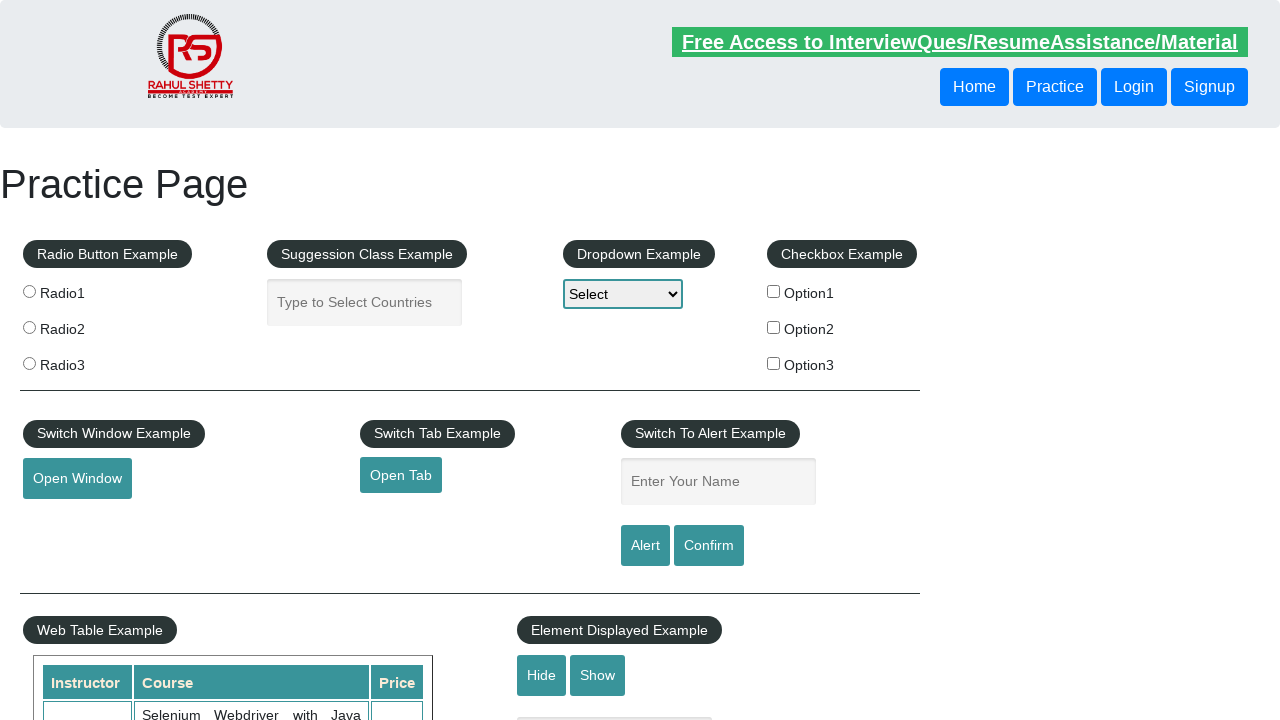

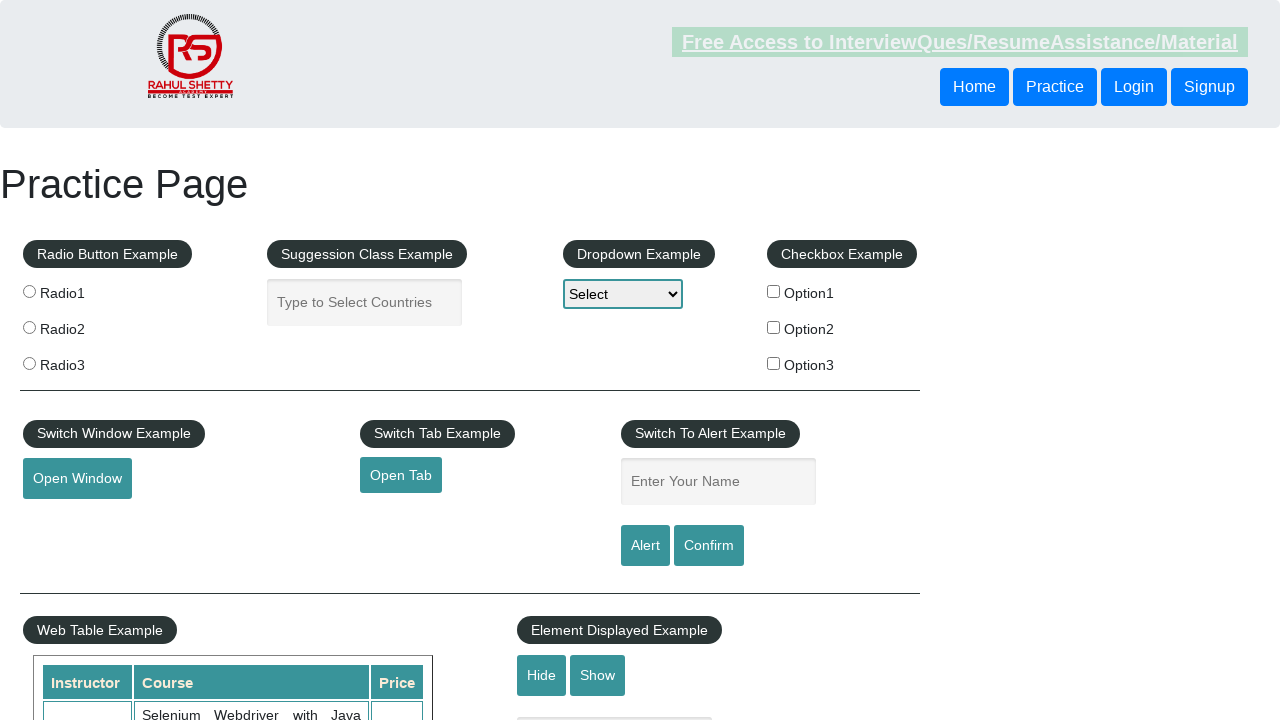